Tests the checkbox functionality by navigating to the Checkboxes page and checking an unchecked checkbox

Starting URL: https://practice.cydeo.com/

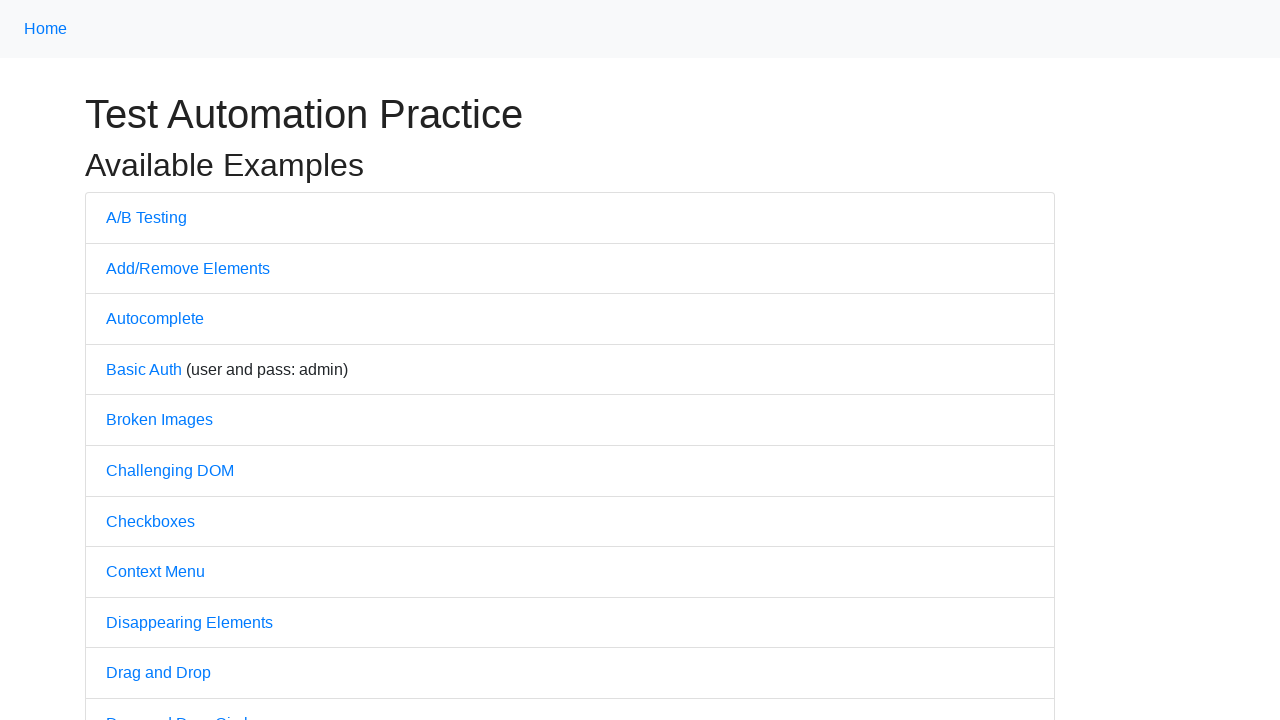

Clicked on Checkboxes link to navigate to checkboxes page at (150, 521) on internal:text="Checkboxes"i
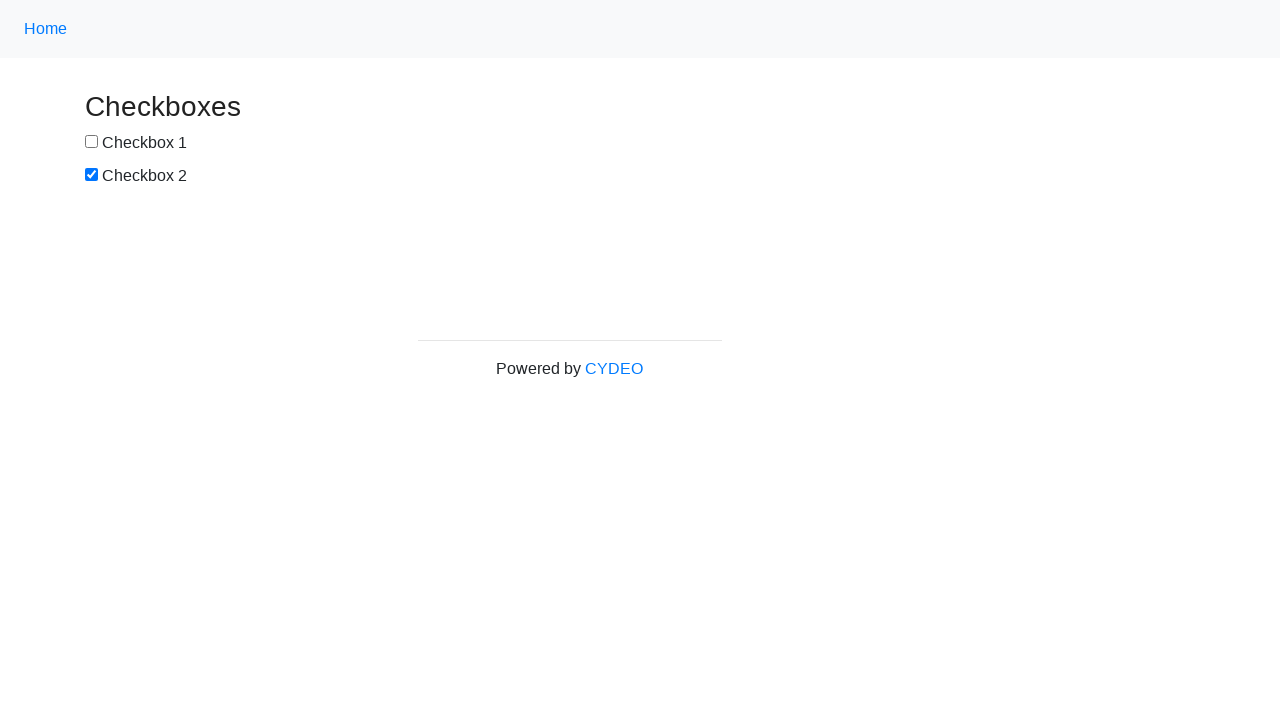

Checked the first checkbox (box1) at (92, 142) on xpath=//input[@id='box1']
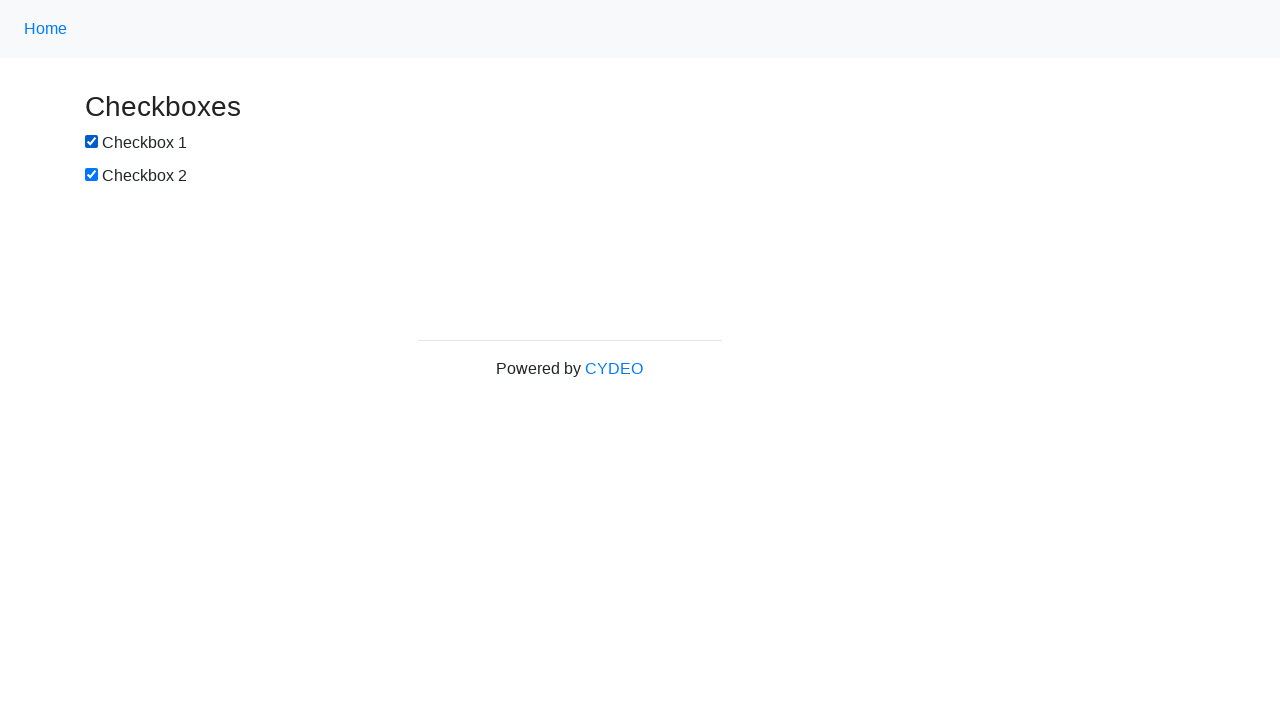

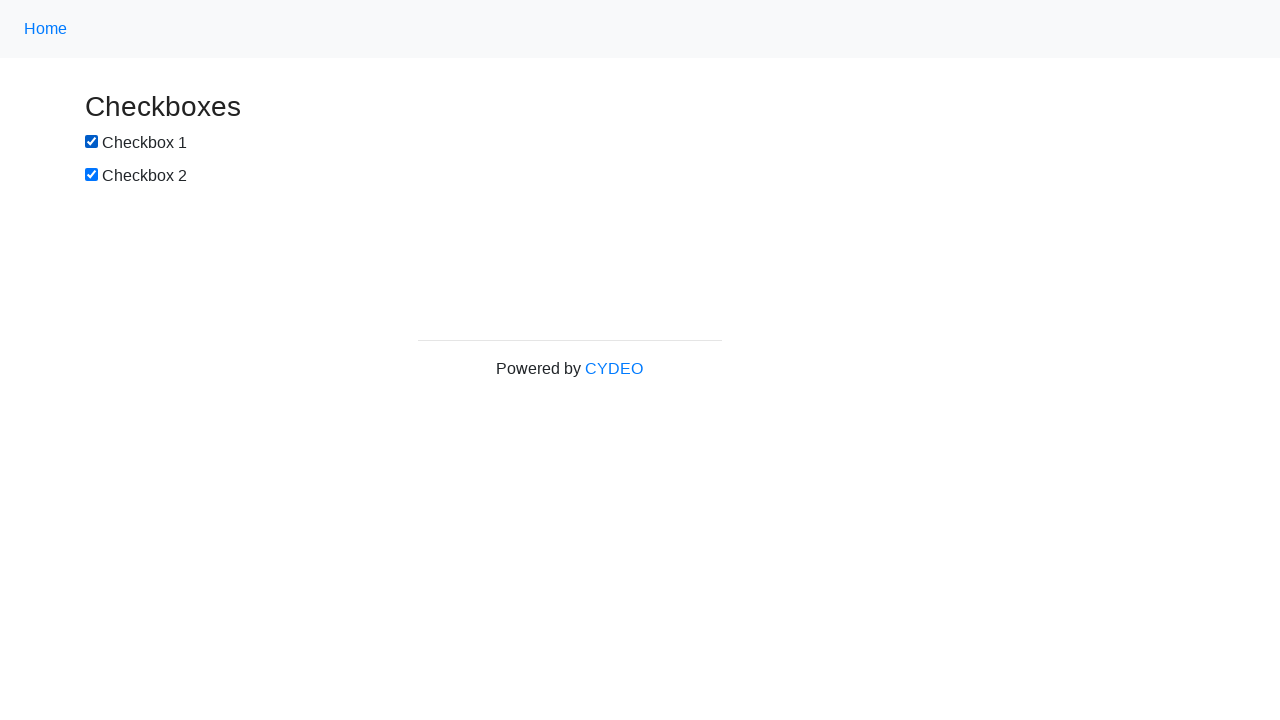